Tests the Text Box form on DemoQA by navigating to the Elements section, filling out a form with user details (name, email, current address, permanent address), and submitting it.

Starting URL: https://demoqa.com/

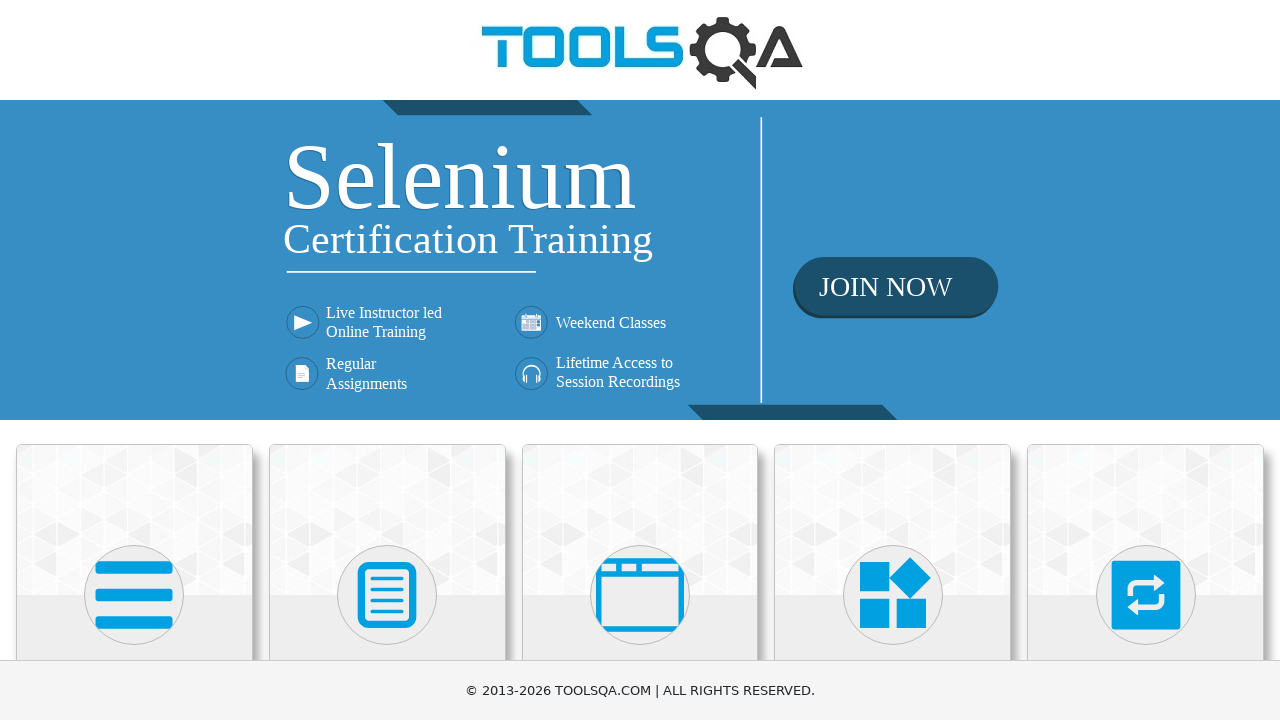

Clicked on Elements section at (134, 360) on internal:text="Elements"i
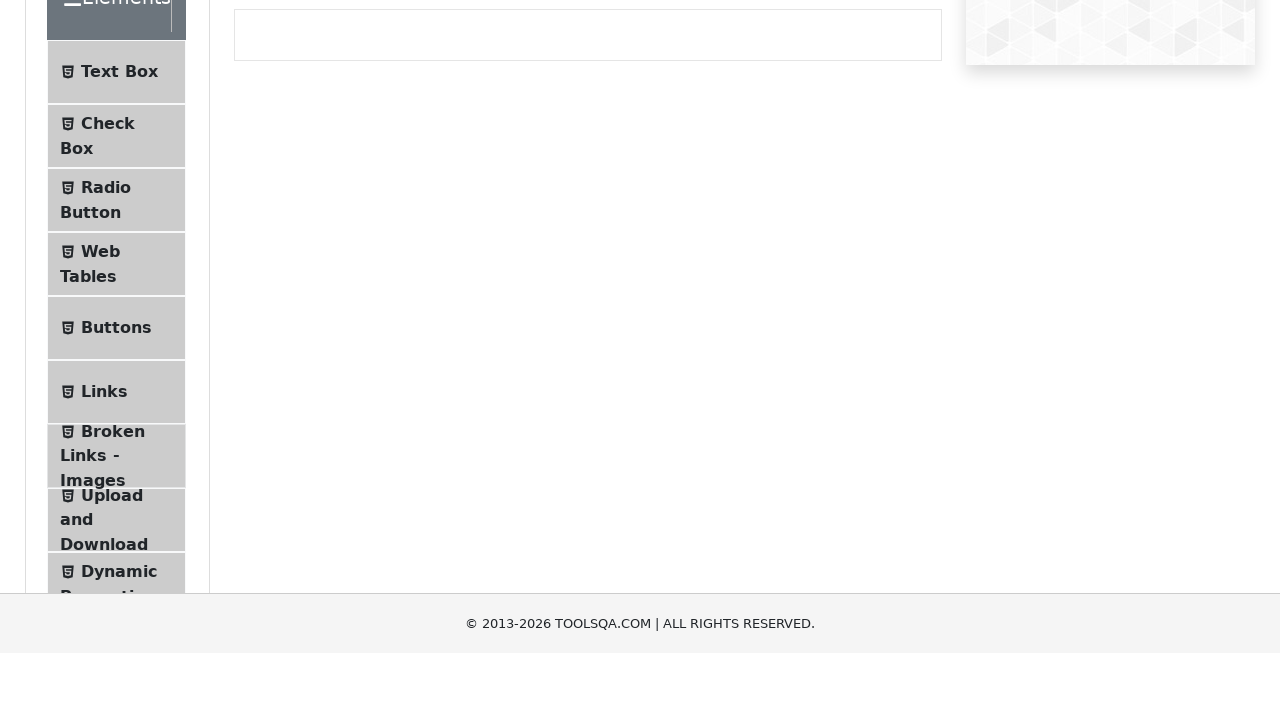

Clicked on Text Box menu item at (119, 261) on internal:text="Text Box"i
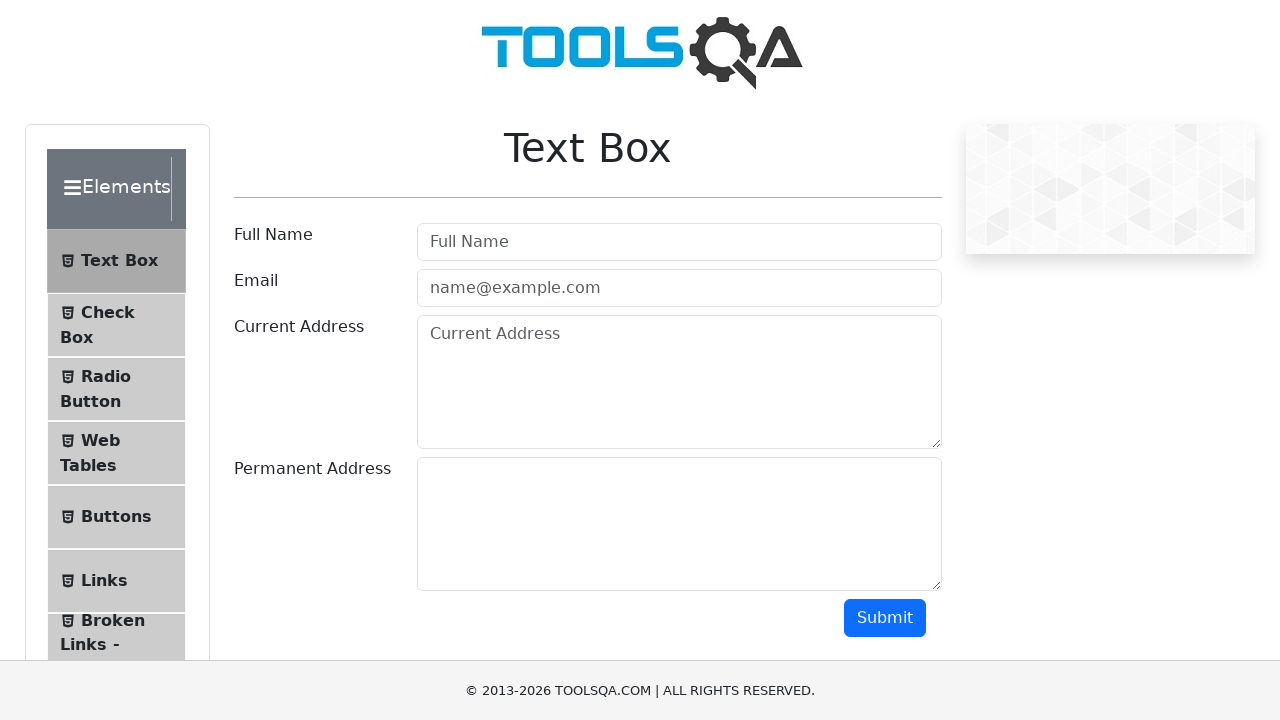

Filled in user name field with 'vignesh k' on [id="userName"]
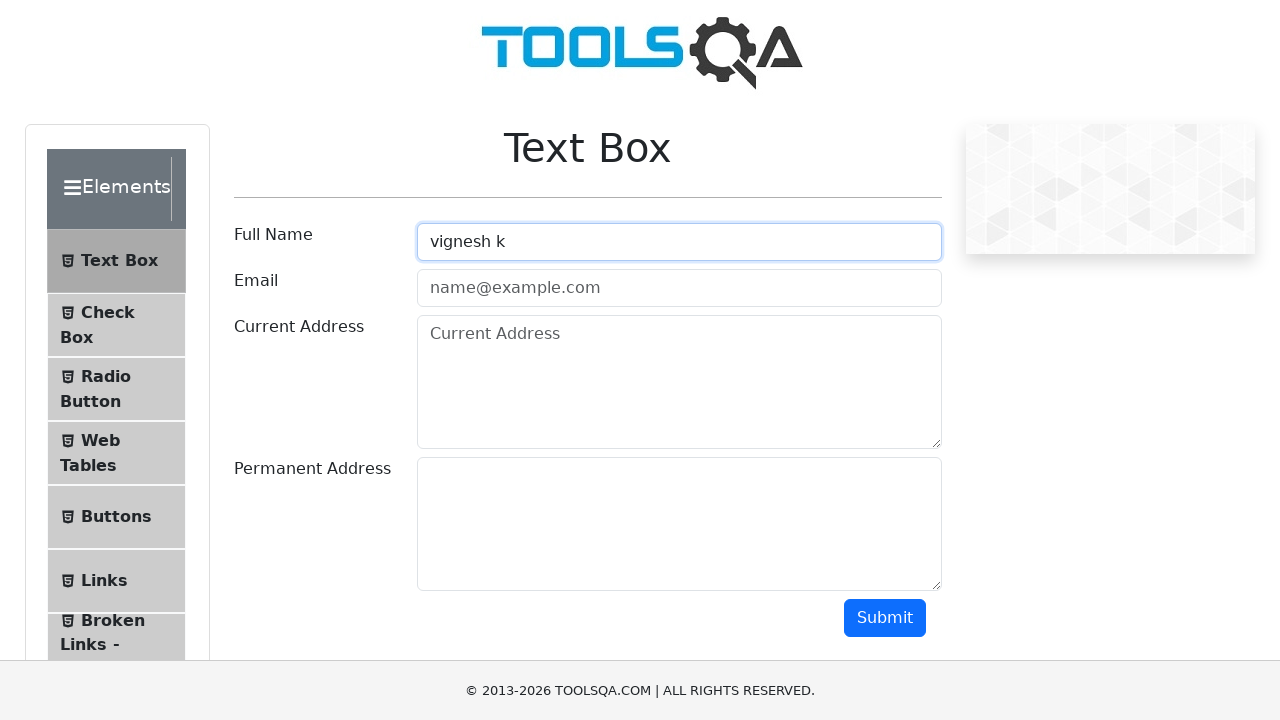

Filled in user email field with 'vigneshk@gmail.com' on [id="userEmail"]
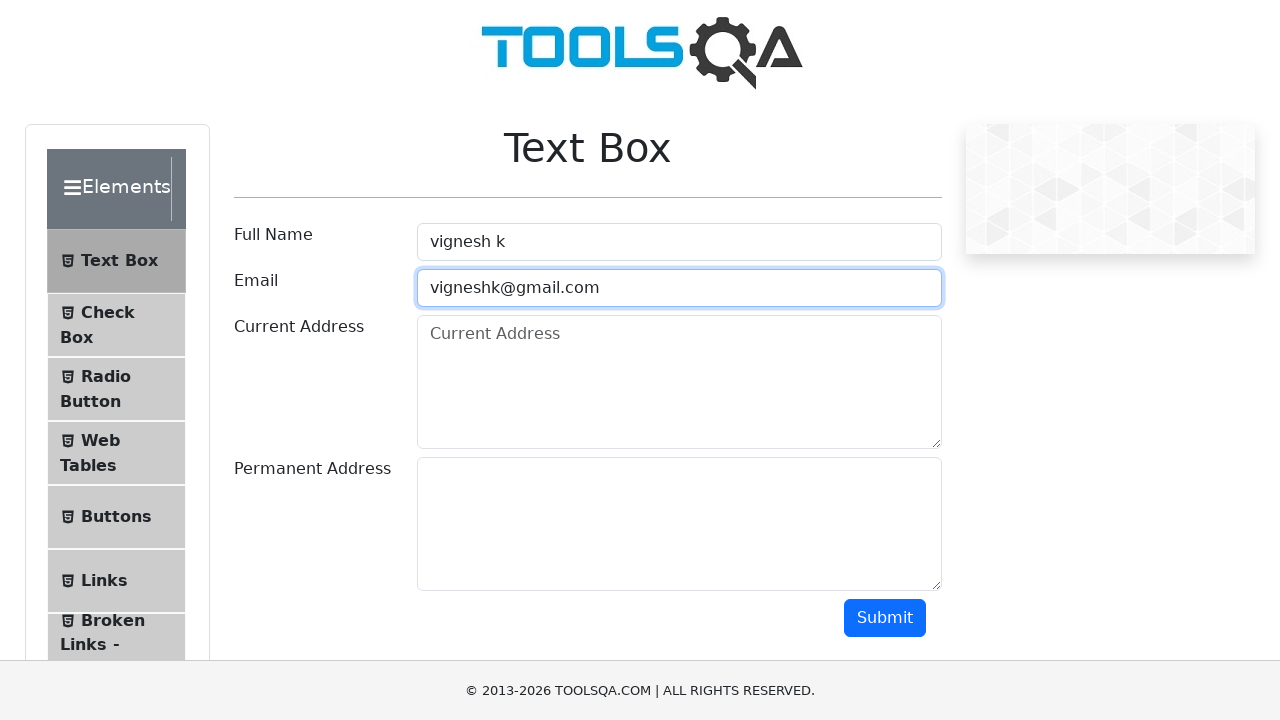

Filled in current address field with 'velacherry chennai' on [id="currentAddress"]
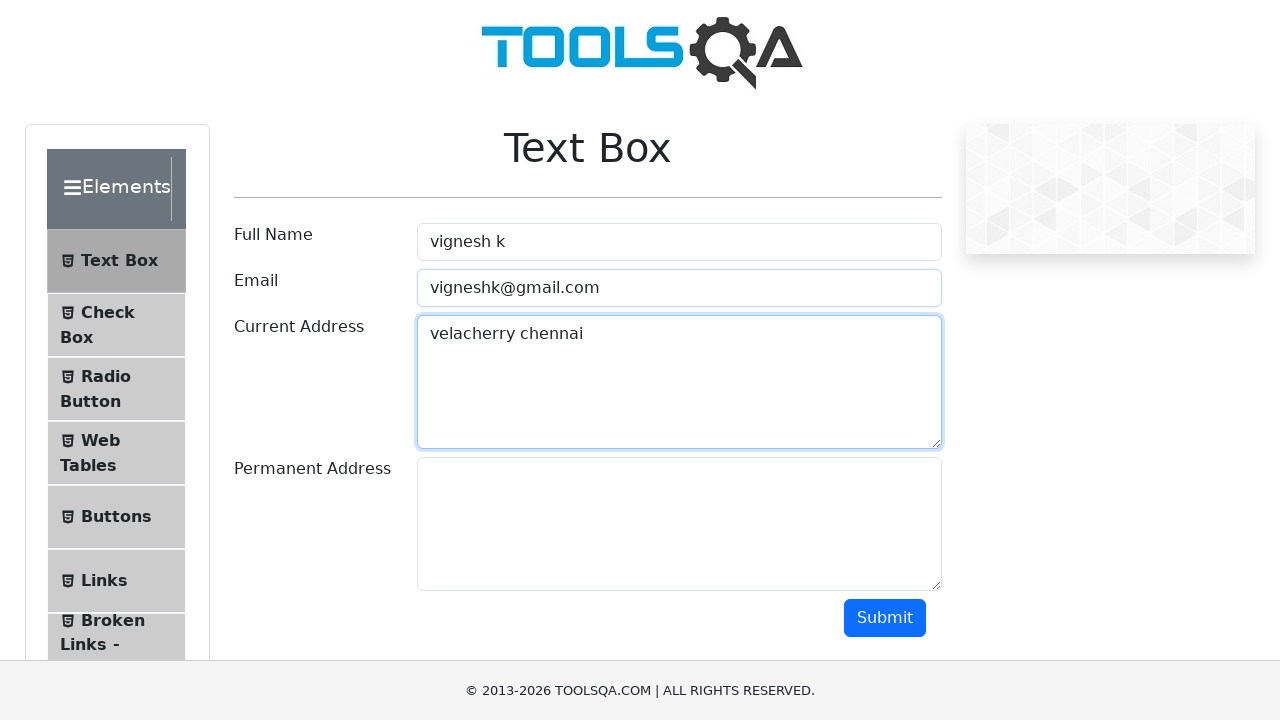

Filled in permanent address field with 'T.nagar chennai' on [id="permanentAddress"]
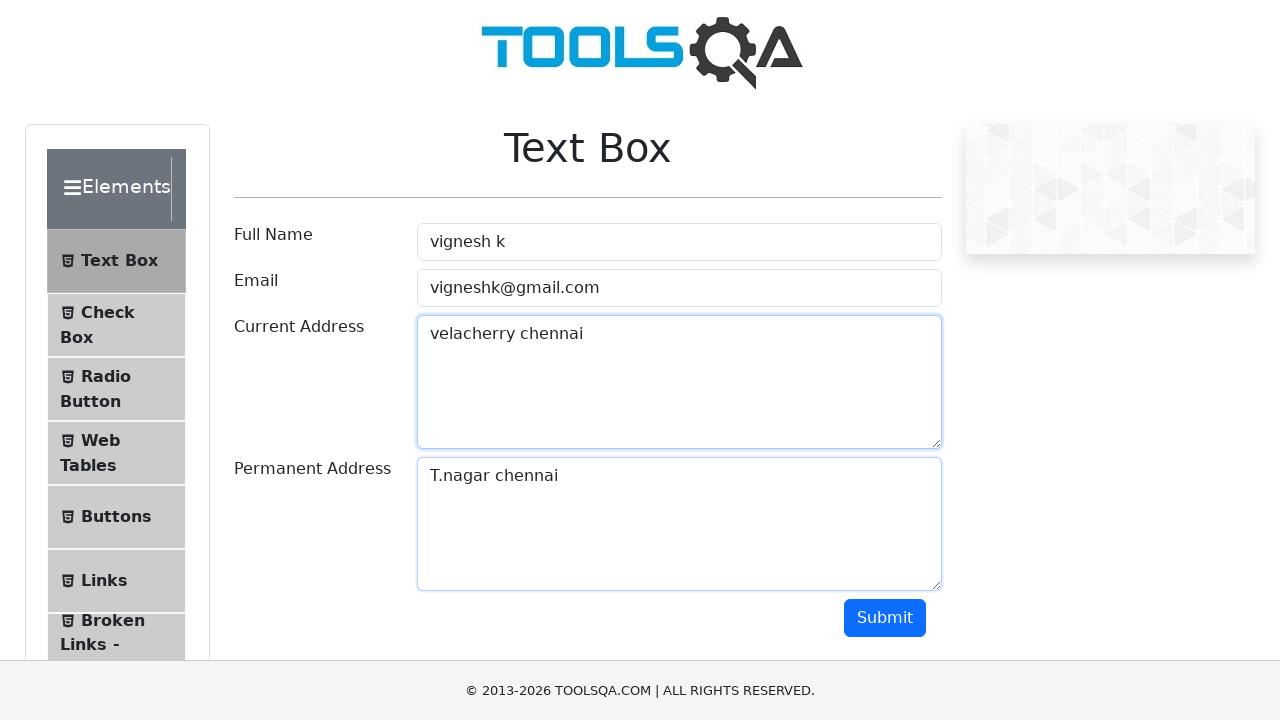

Clicked Submit button to submit the form at (885, 618) on internal:text="Submit"i
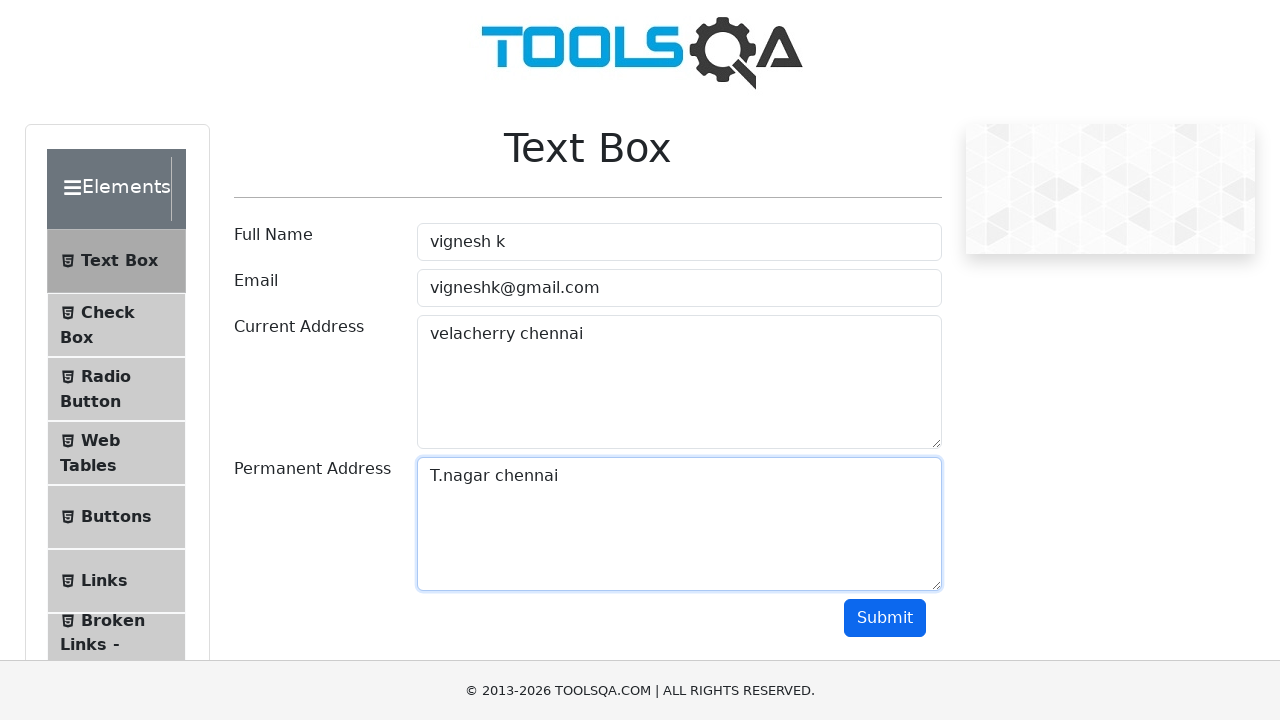

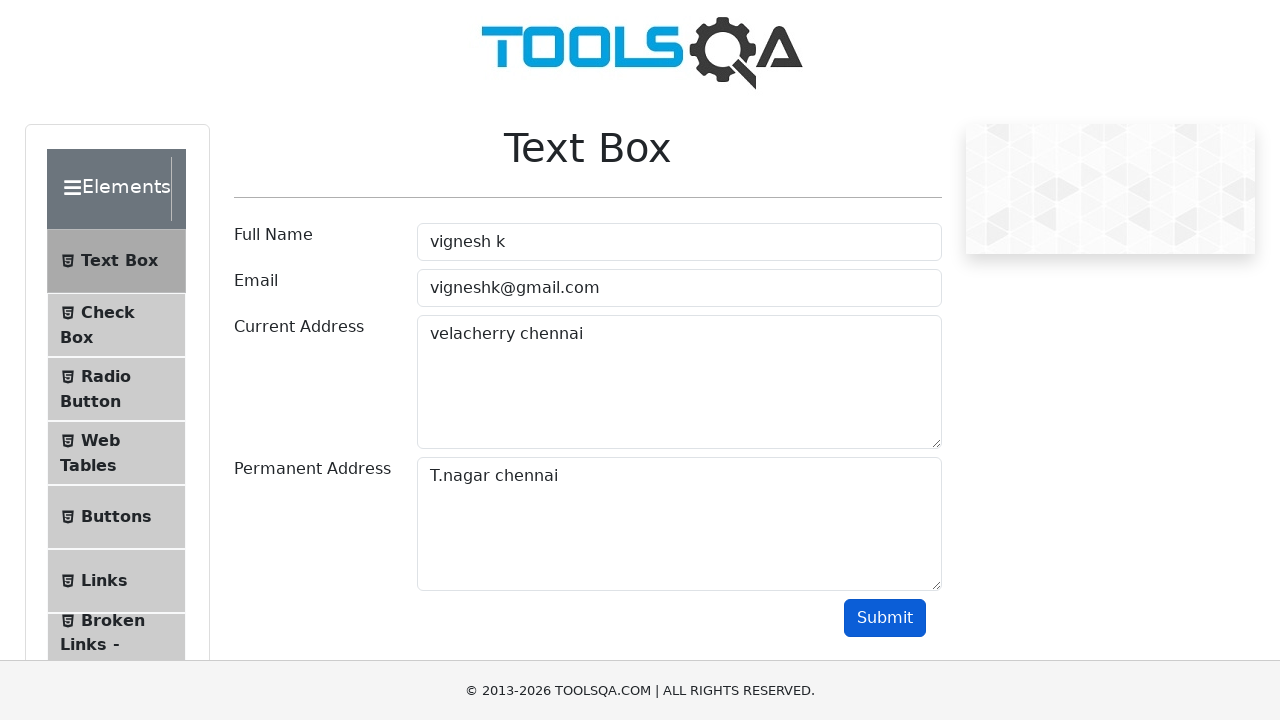